Validates the email field on a student registration form by entering an invalid email without @ symbol, scrolling, and checking that the field shows validation error styling.

Starting URL: https://demoqa.com/automation-practice-form

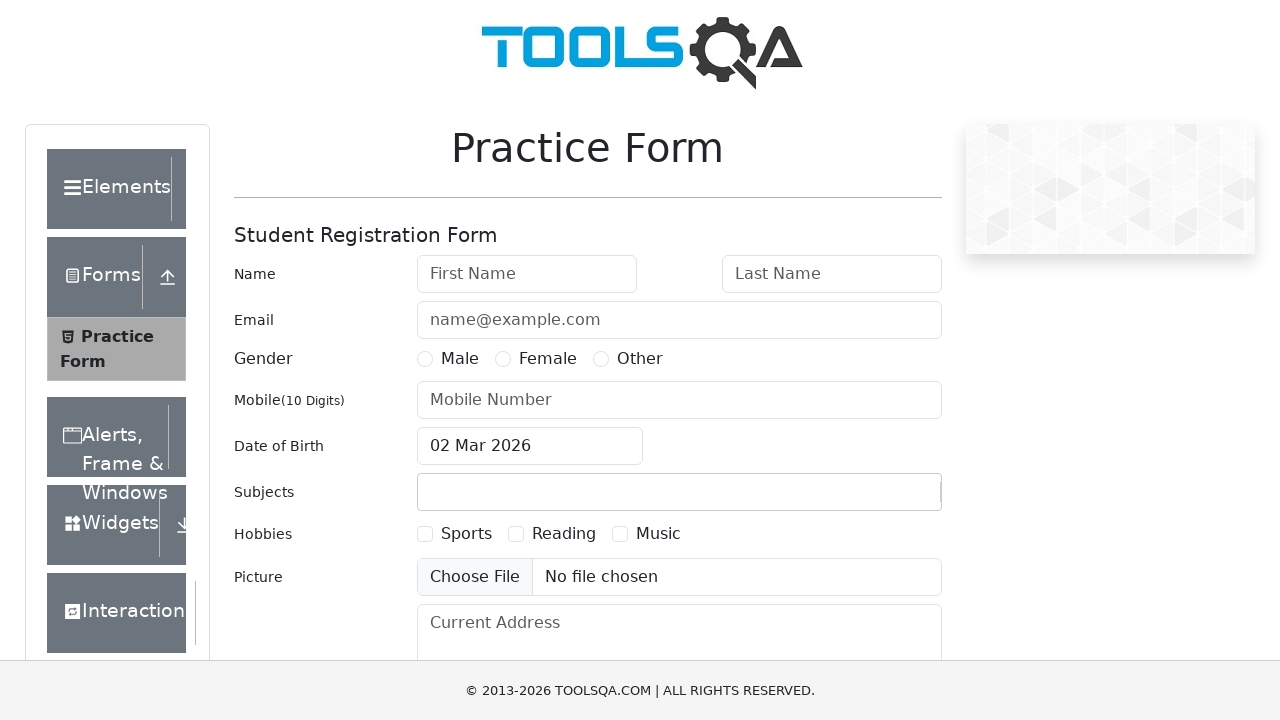

Scrolled down 500px to make email field visible
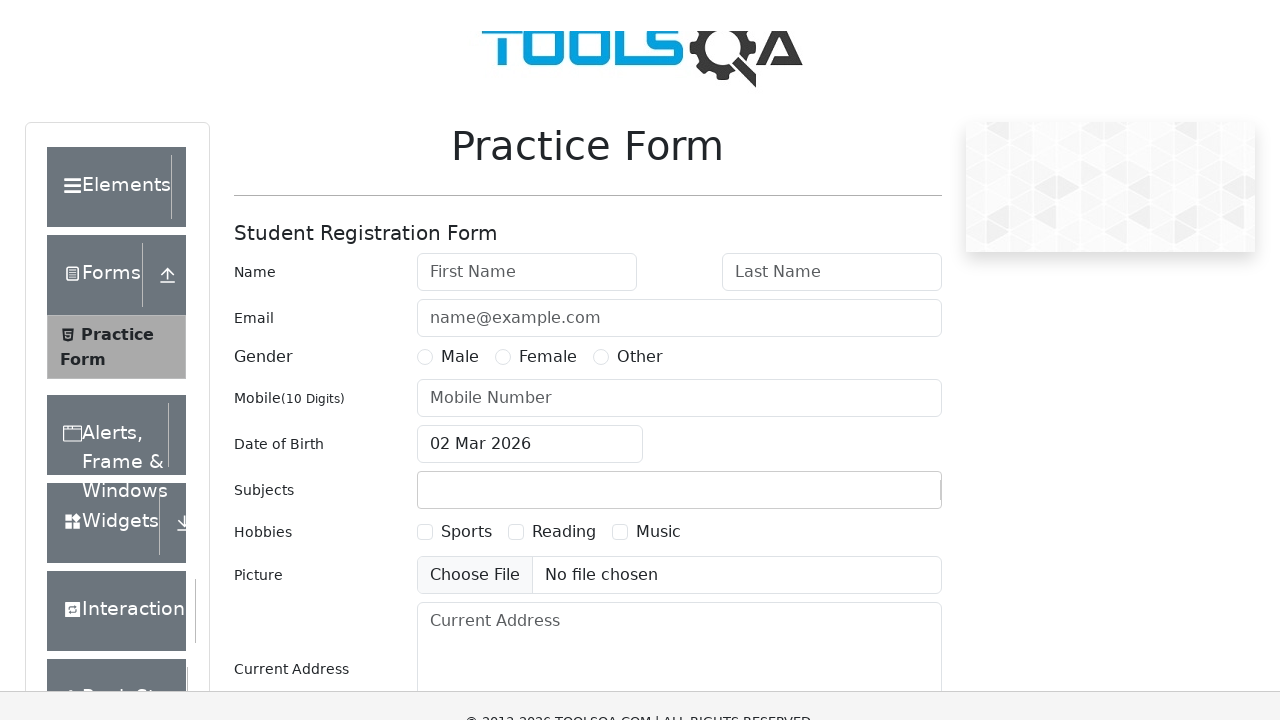

Entered invalid email 'abc.com' without @ symbol in email field on #userEmail
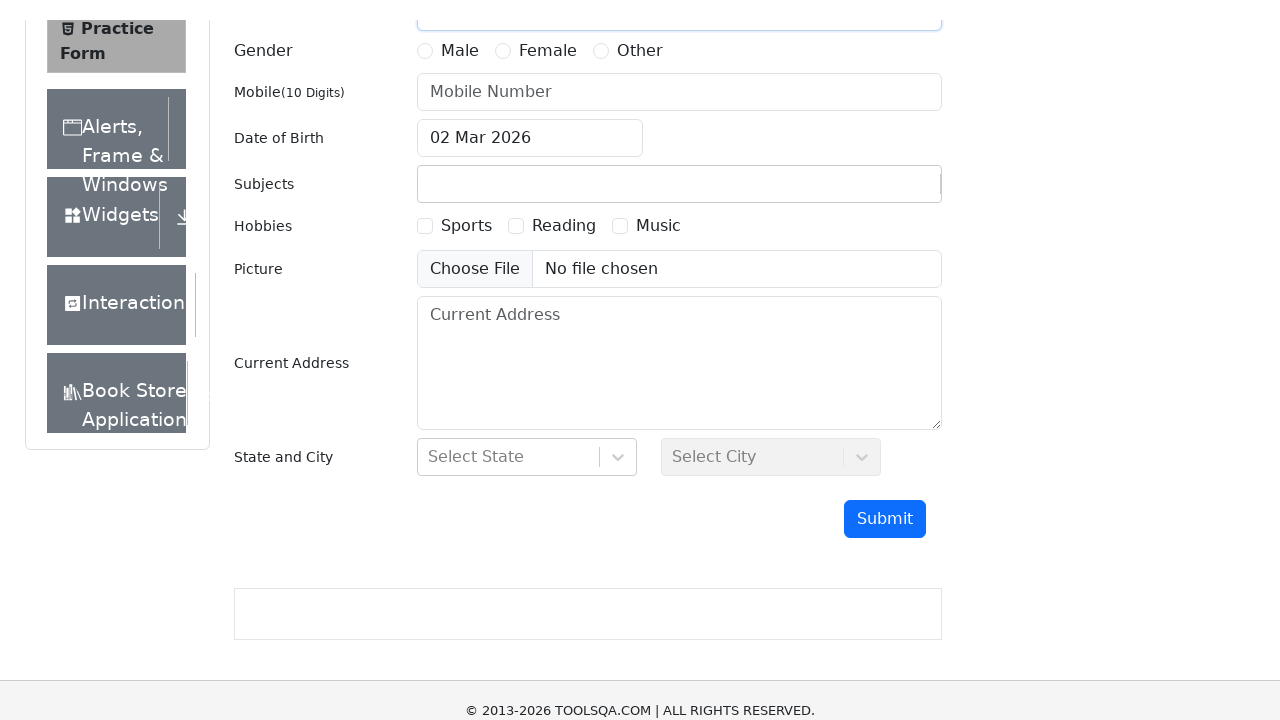

Scrolled down 1000px further to view email field validation
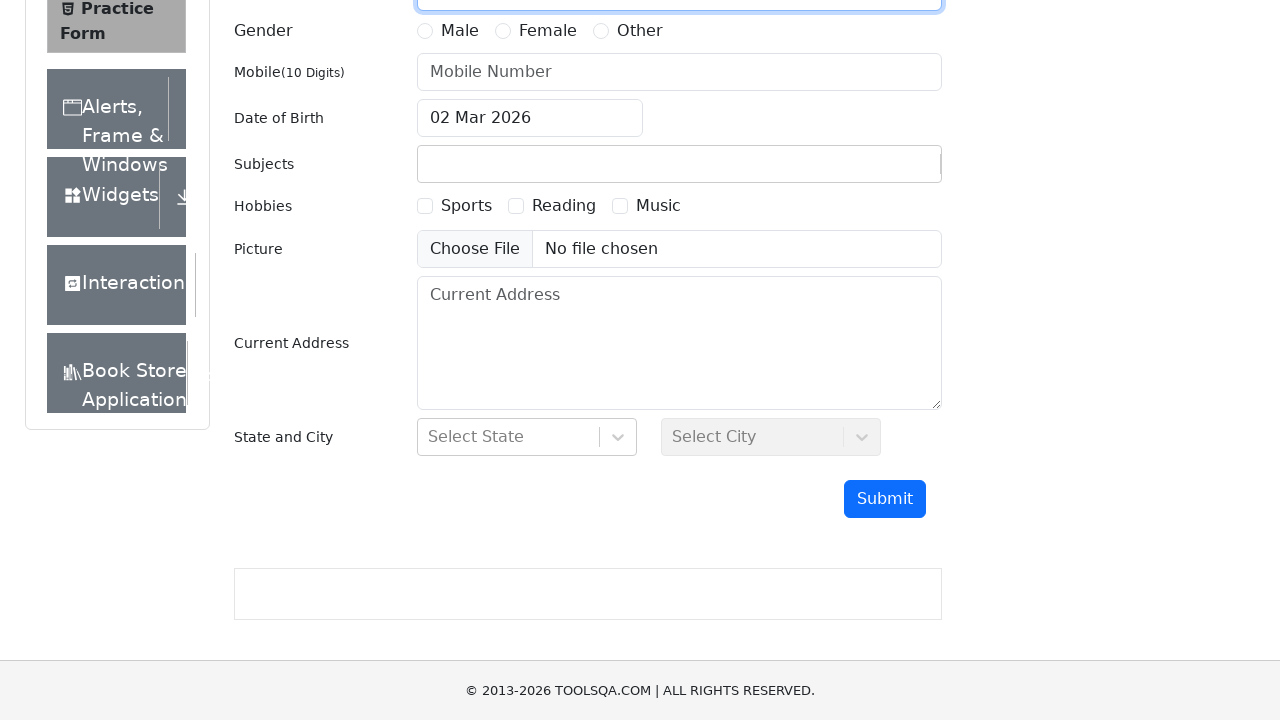

Waited 1000ms for validation to process
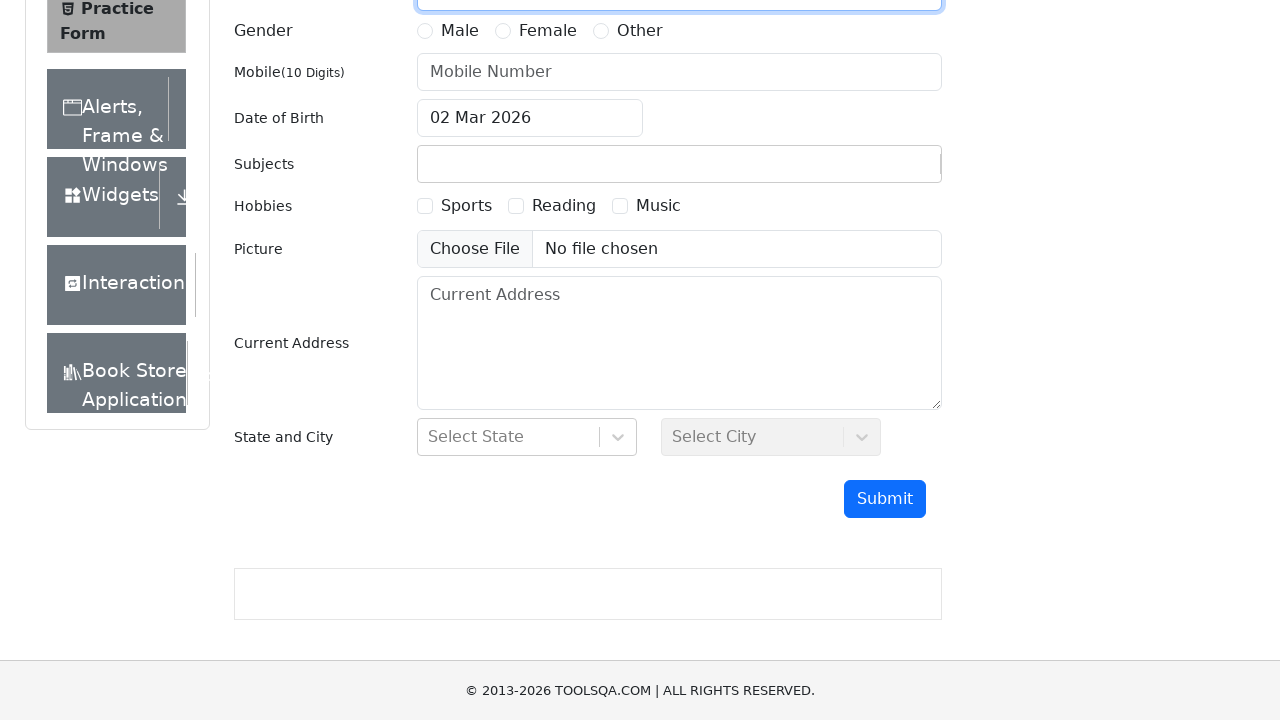

Retrieved email field border color for validation check: rgb(134, 183, 254)
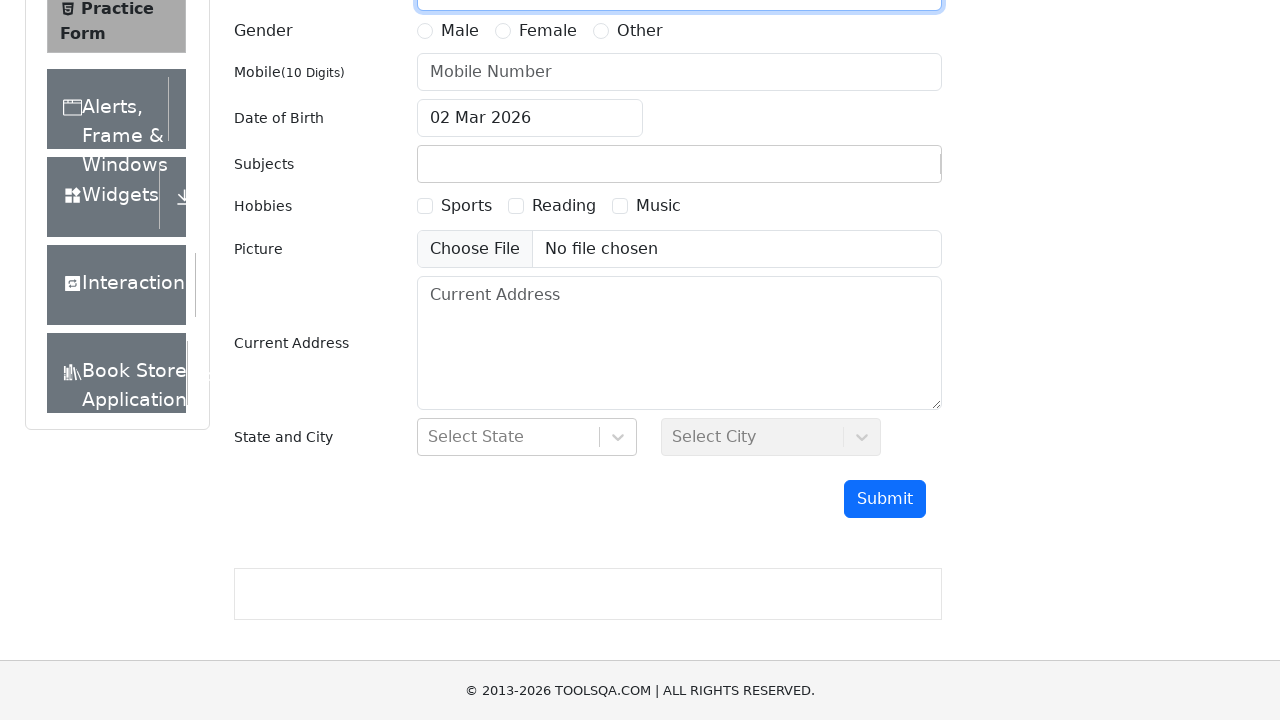

Printed email field border color validation result
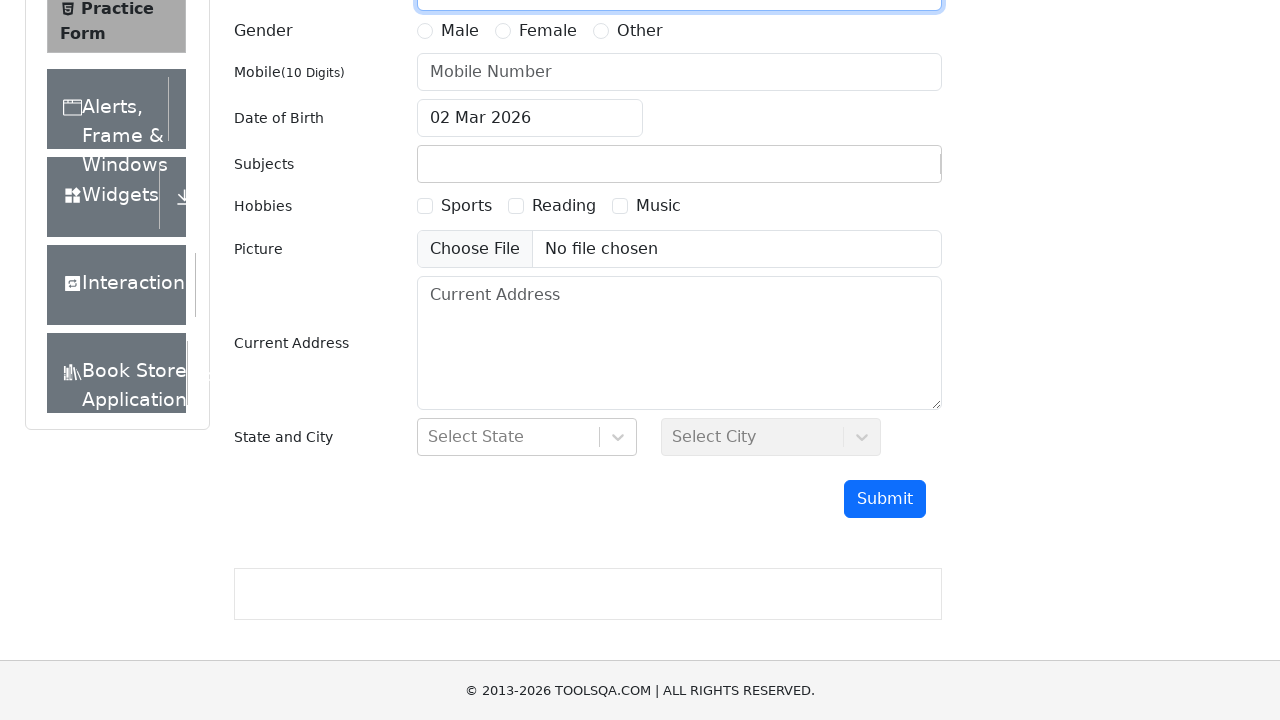

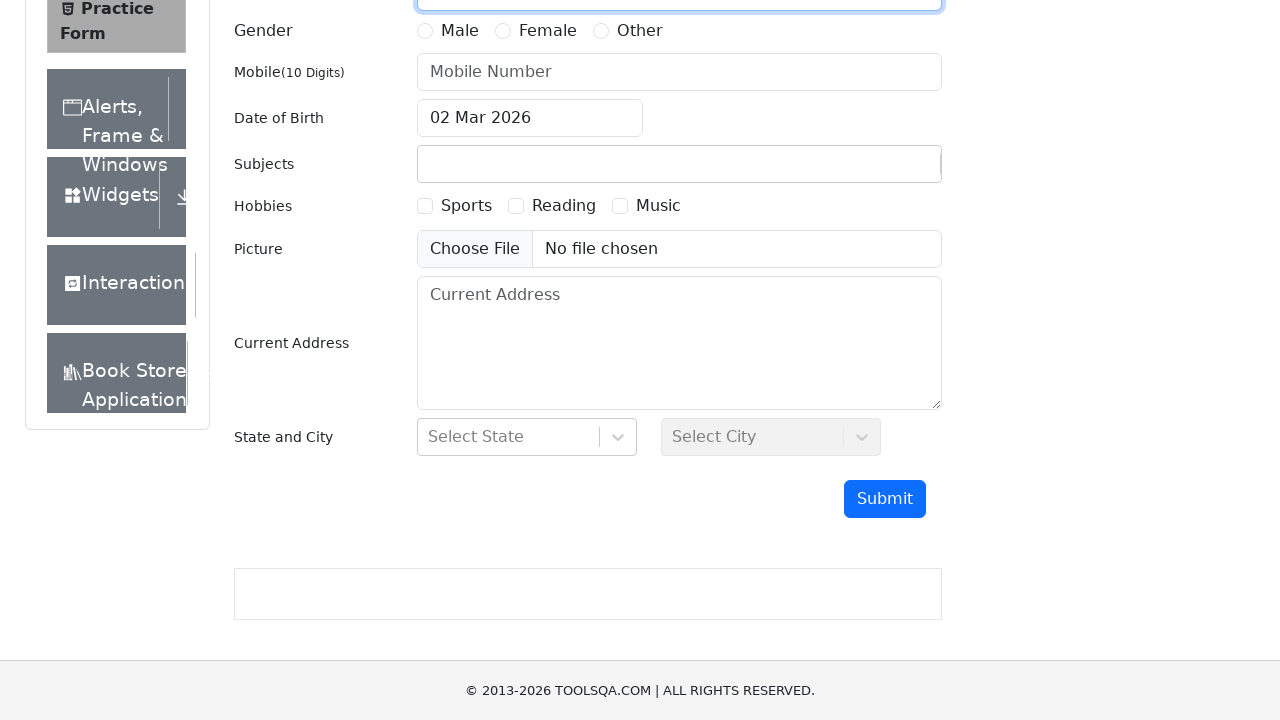